Tests dropdown select functionality by selecting different options and verifying the final selection is displayed correctly

Starting URL: https://acctabootcamp.github.io/site/examples/actions

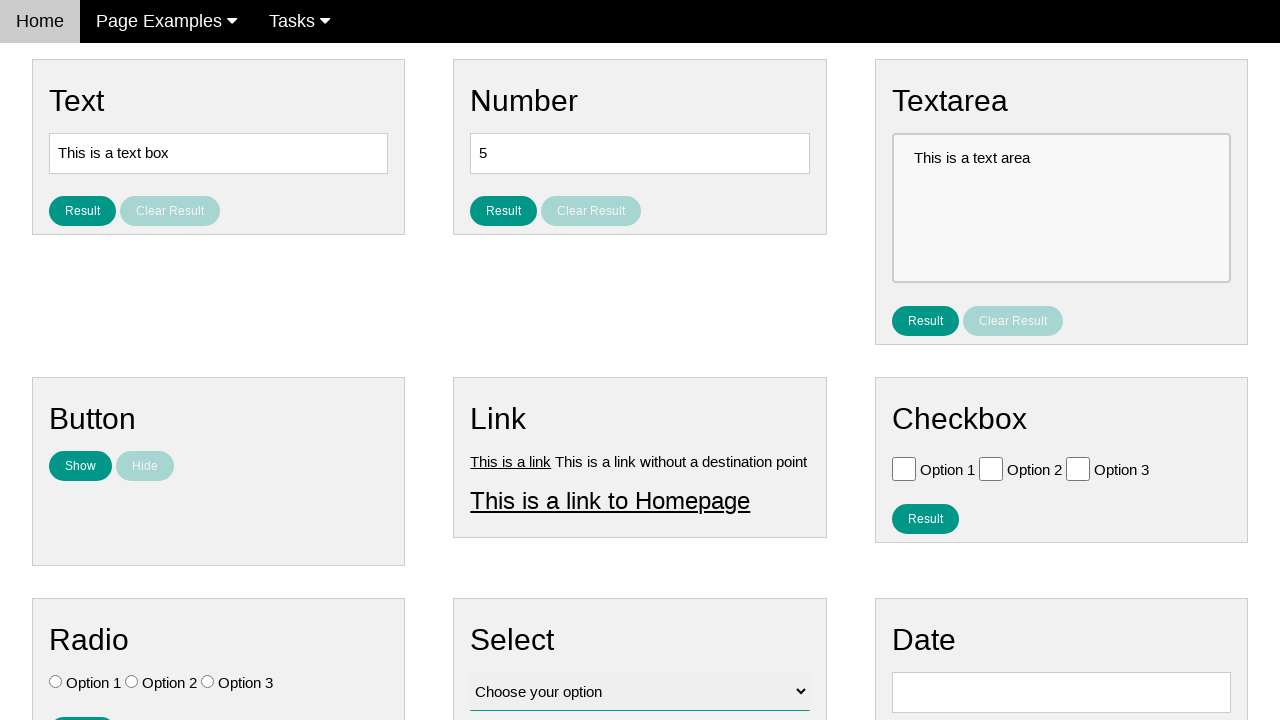

Selected 'Option 3' from dropdown on #vfb-12
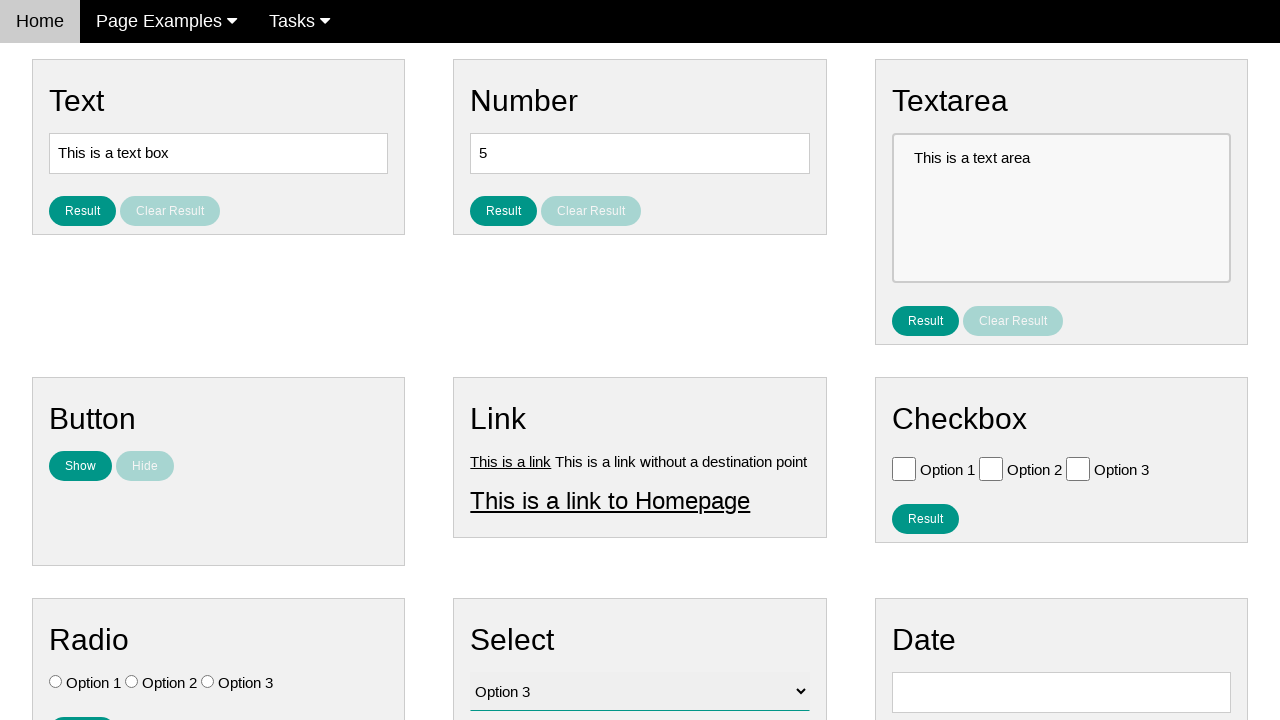

Selected 'Option 2' from dropdown on #vfb-12
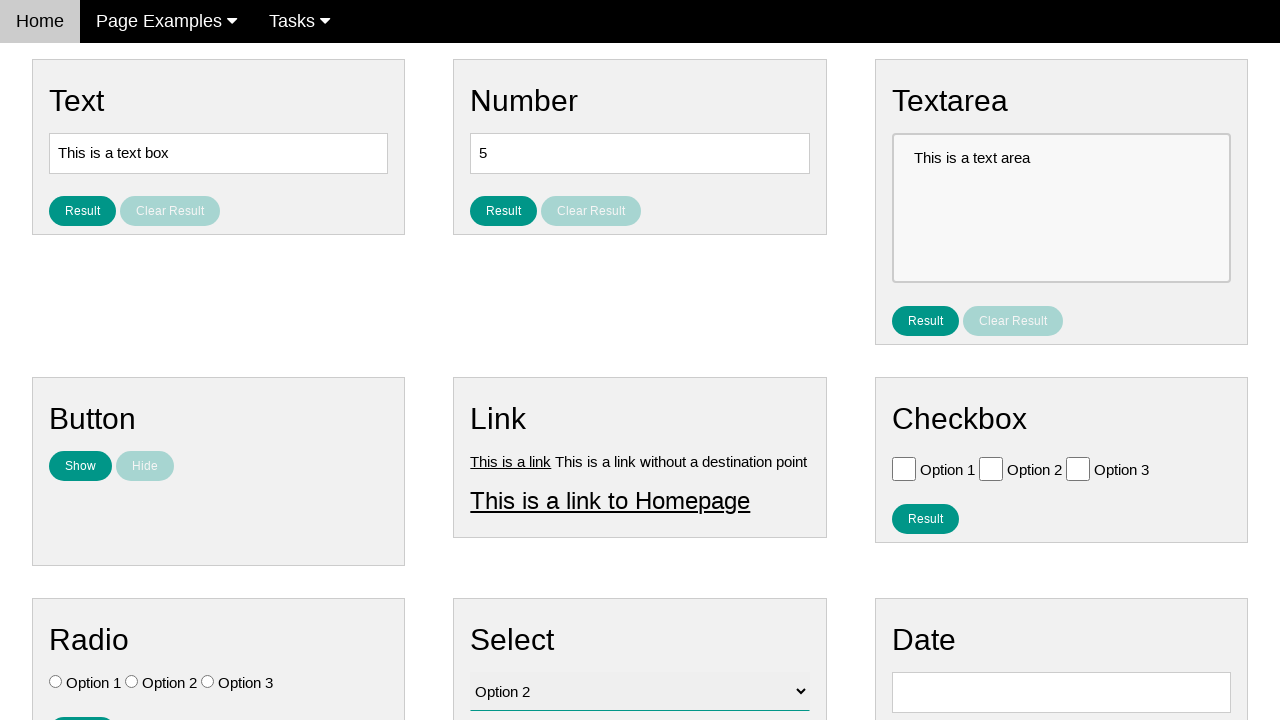

Clicked result button to display selection at (504, 424) on #result_button_select
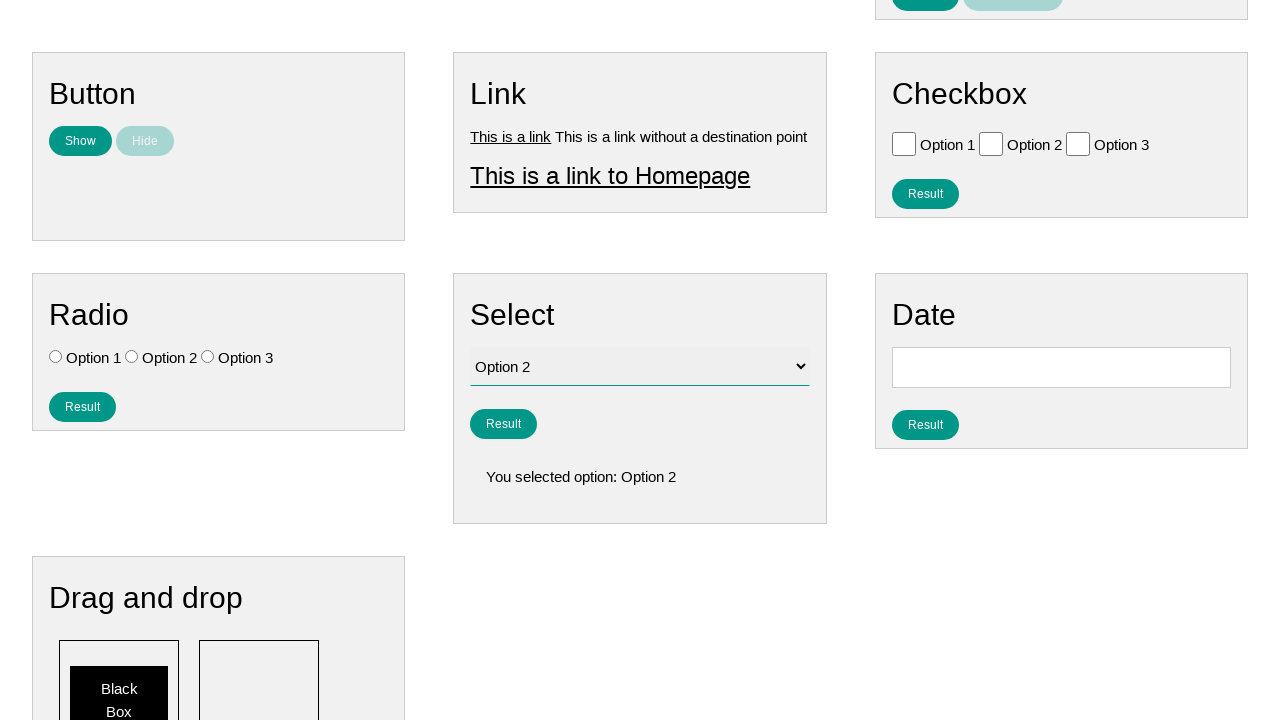

Result selection loaded and displayed
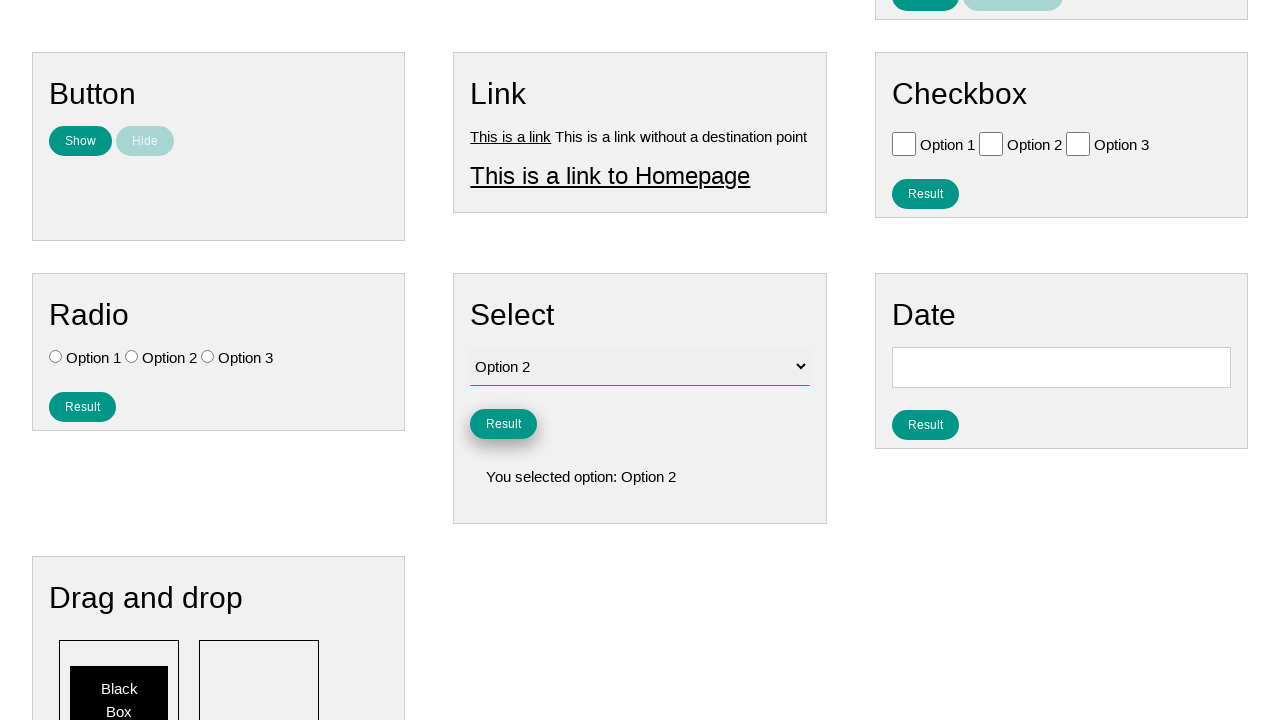

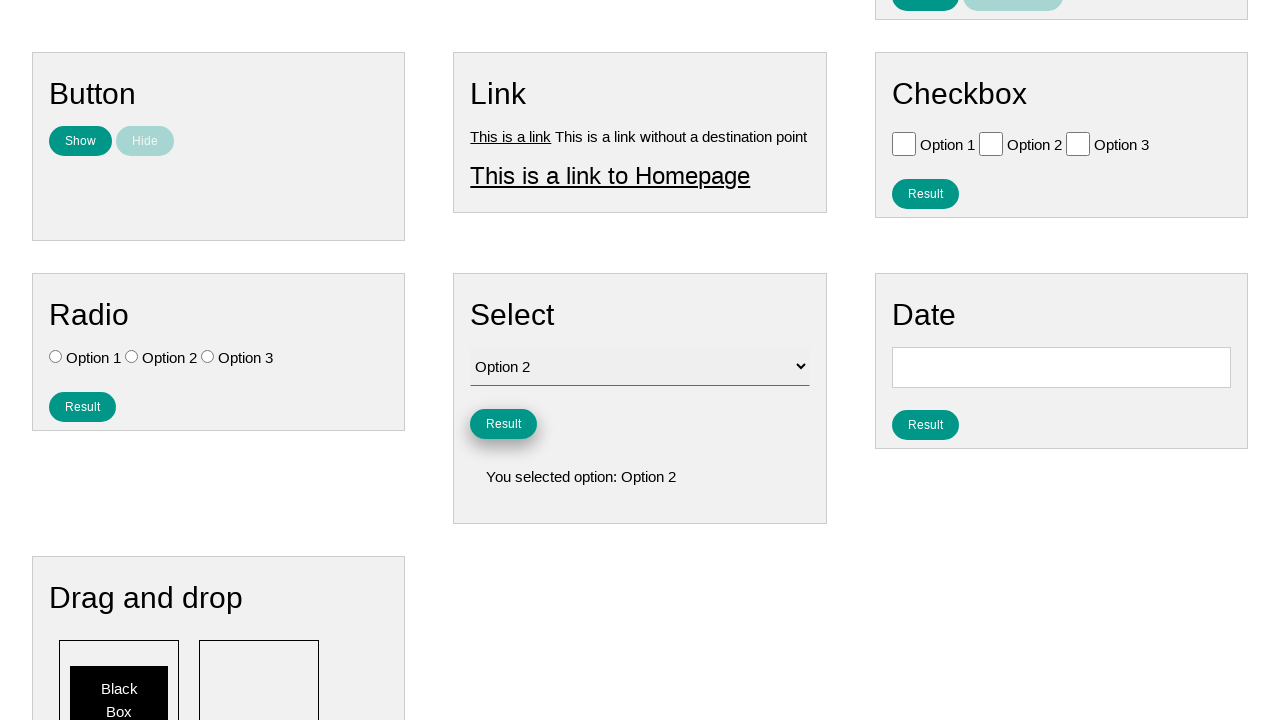